Tests dynamic controls functionality by toggling a checkbox visibility - clicking a button to hide the checkbox, waiting for it to disappear, then clicking again to show it and verifying it reappears.

Starting URL: https://v1.training-support.net/selenium/dynamic-controls

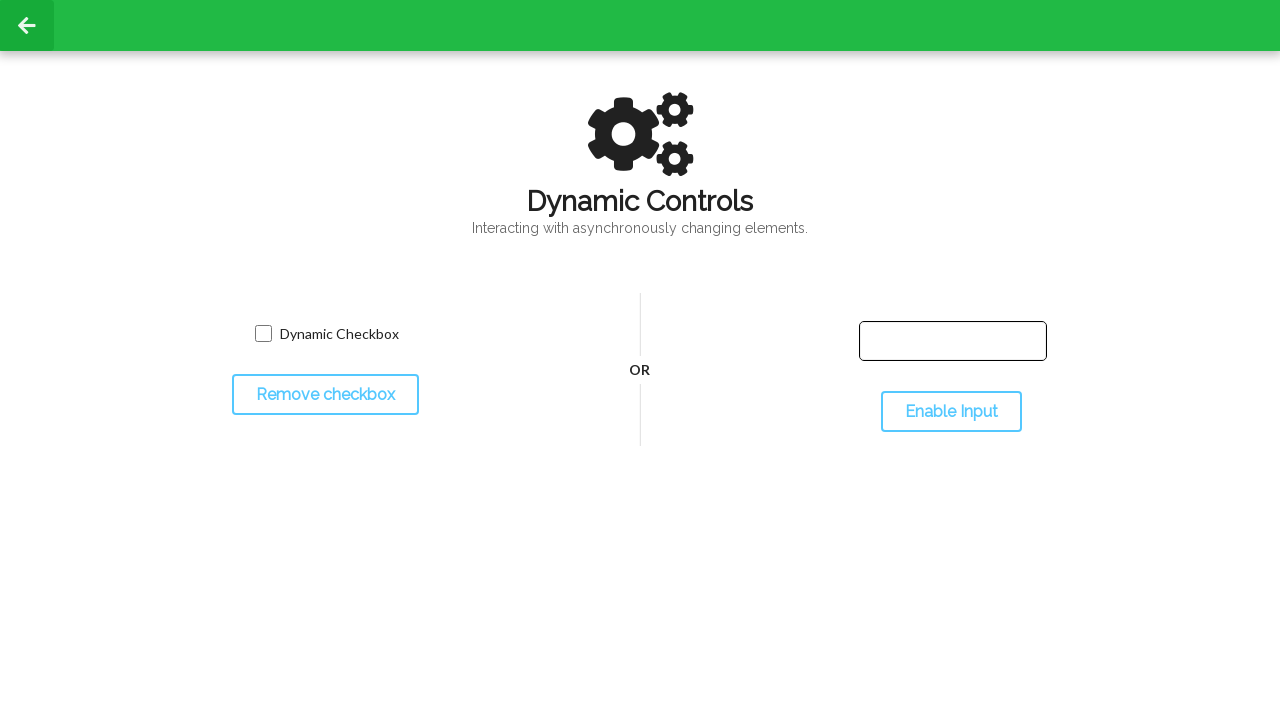

Located toggle checkbox button element
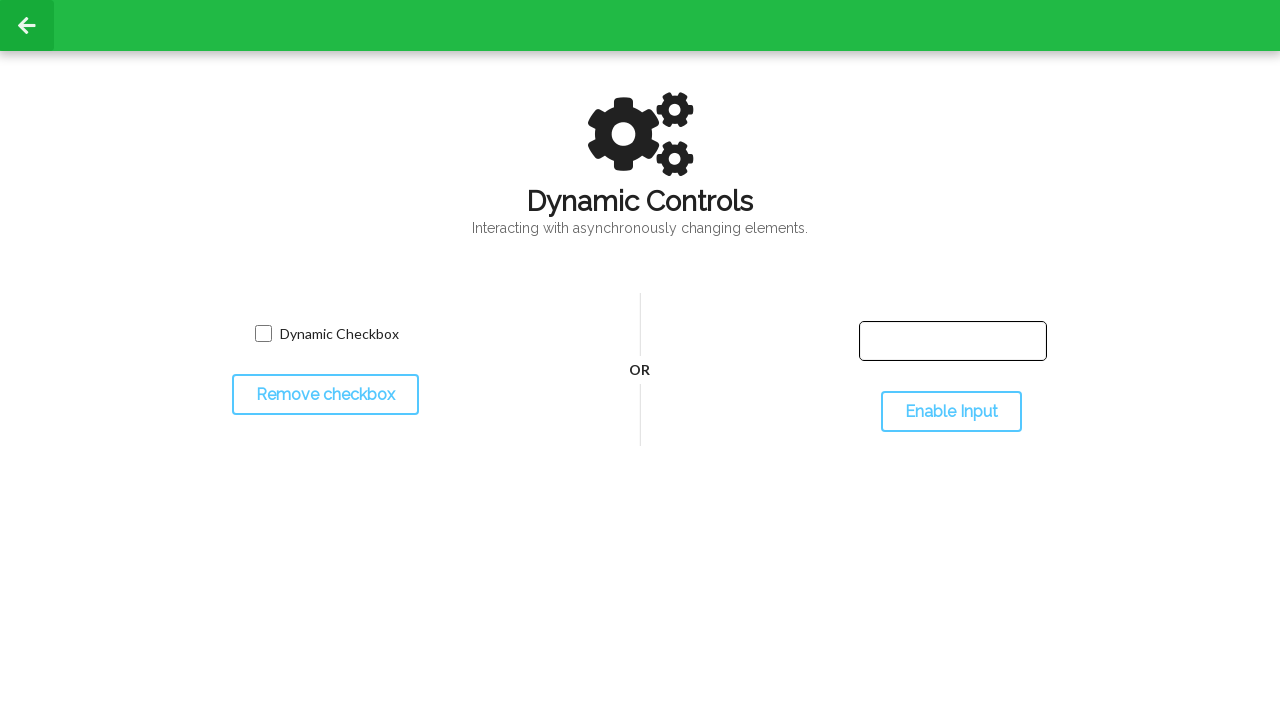

Located dynamic checkbox element
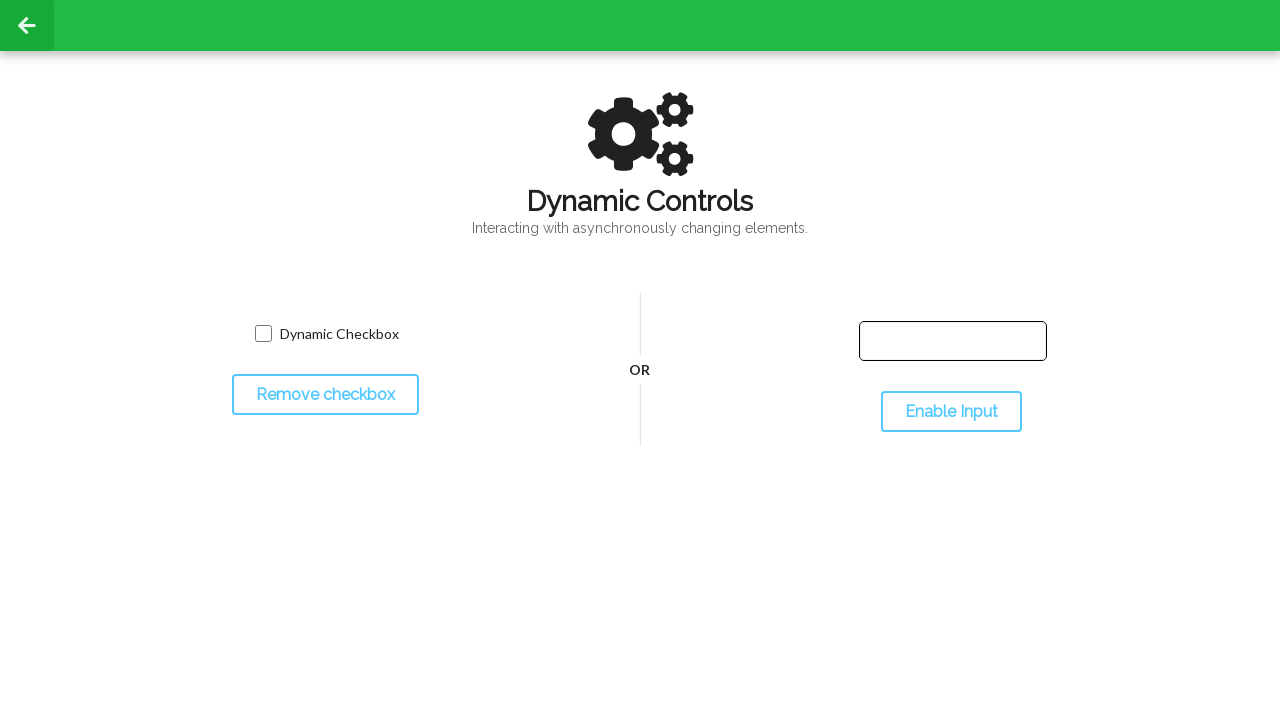

Clicked button to hide the checkbox at (325, 395) on #toggleCheckbox
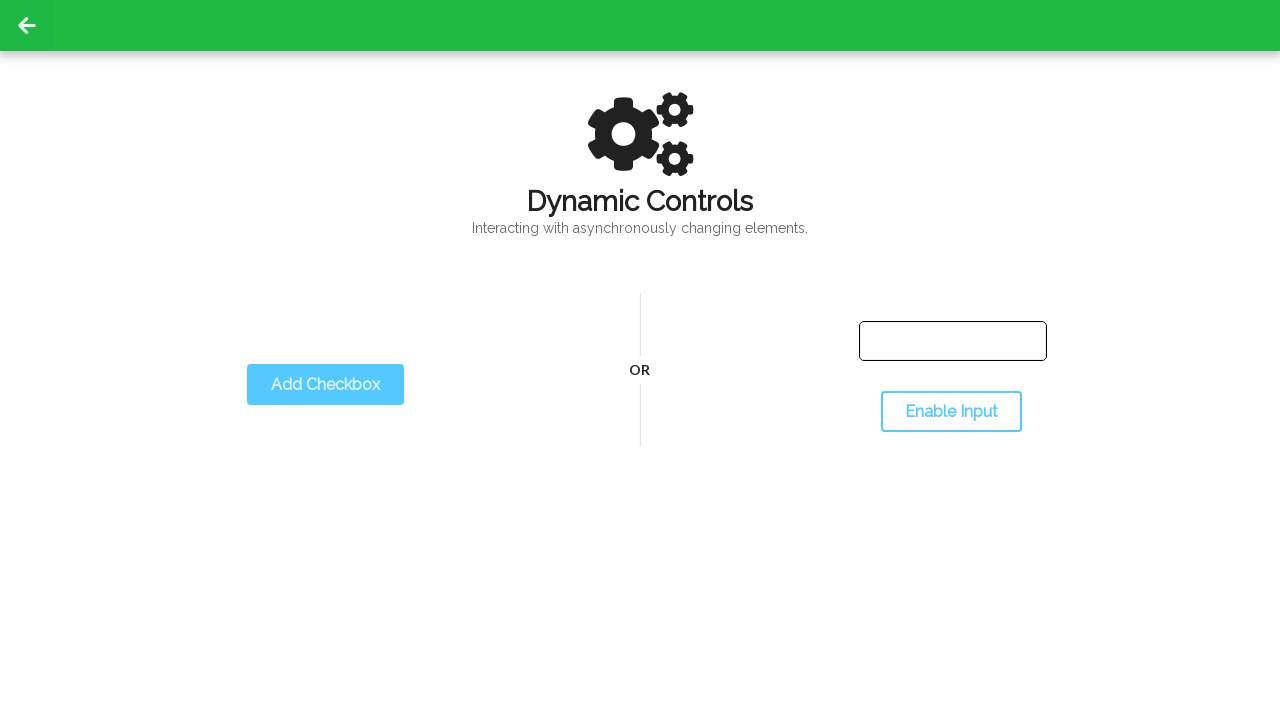

Checkbox successfully became hidden
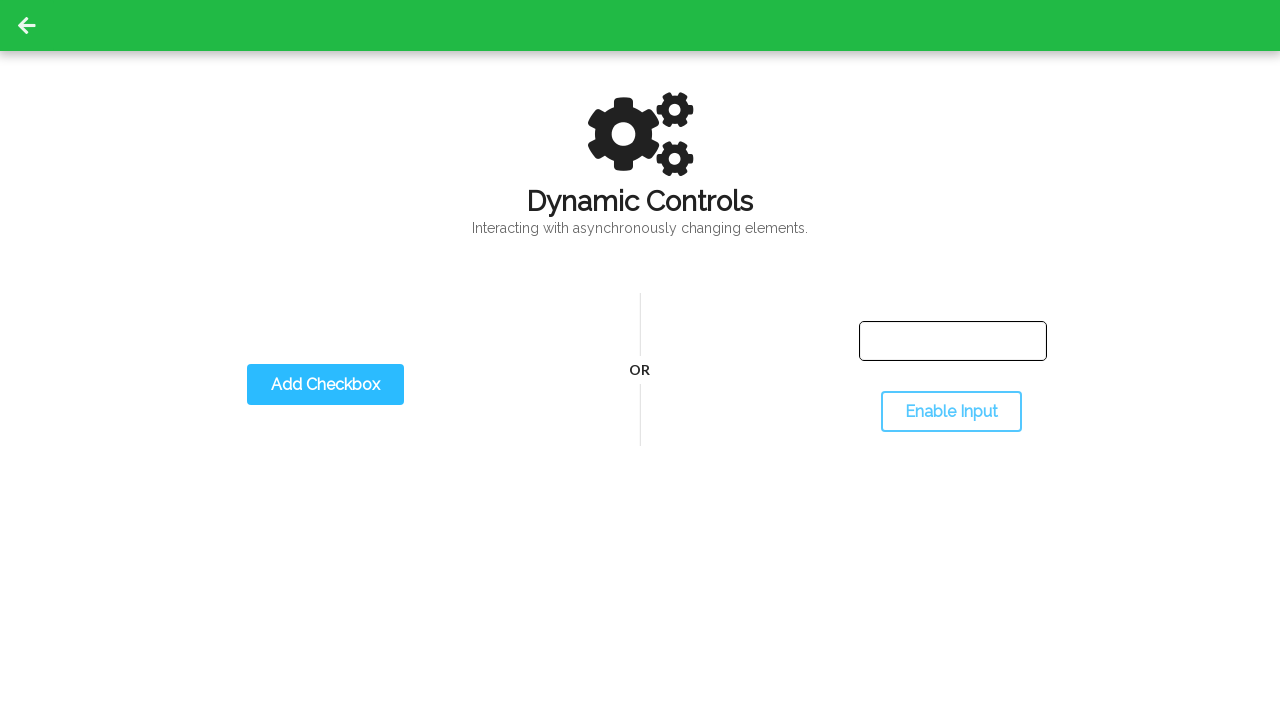

Clicked button to show the checkbox at (325, 385) on #toggleCheckbox
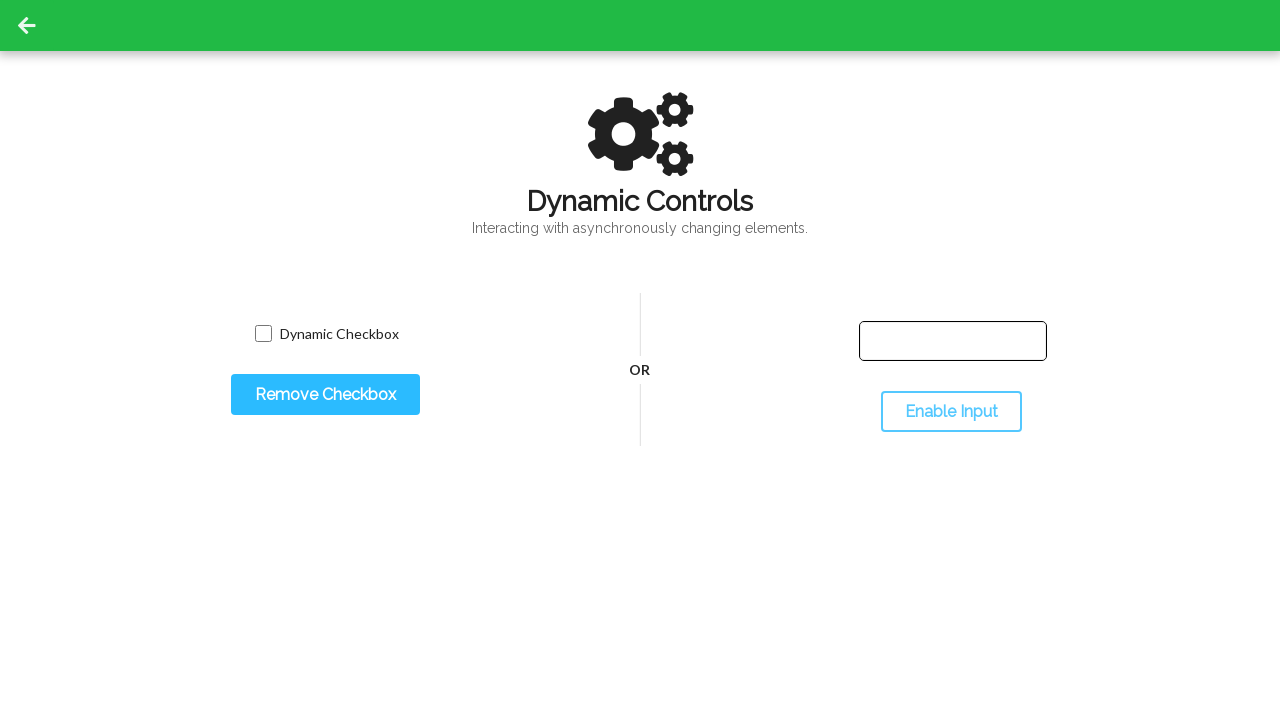

Checkbox successfully became visible again
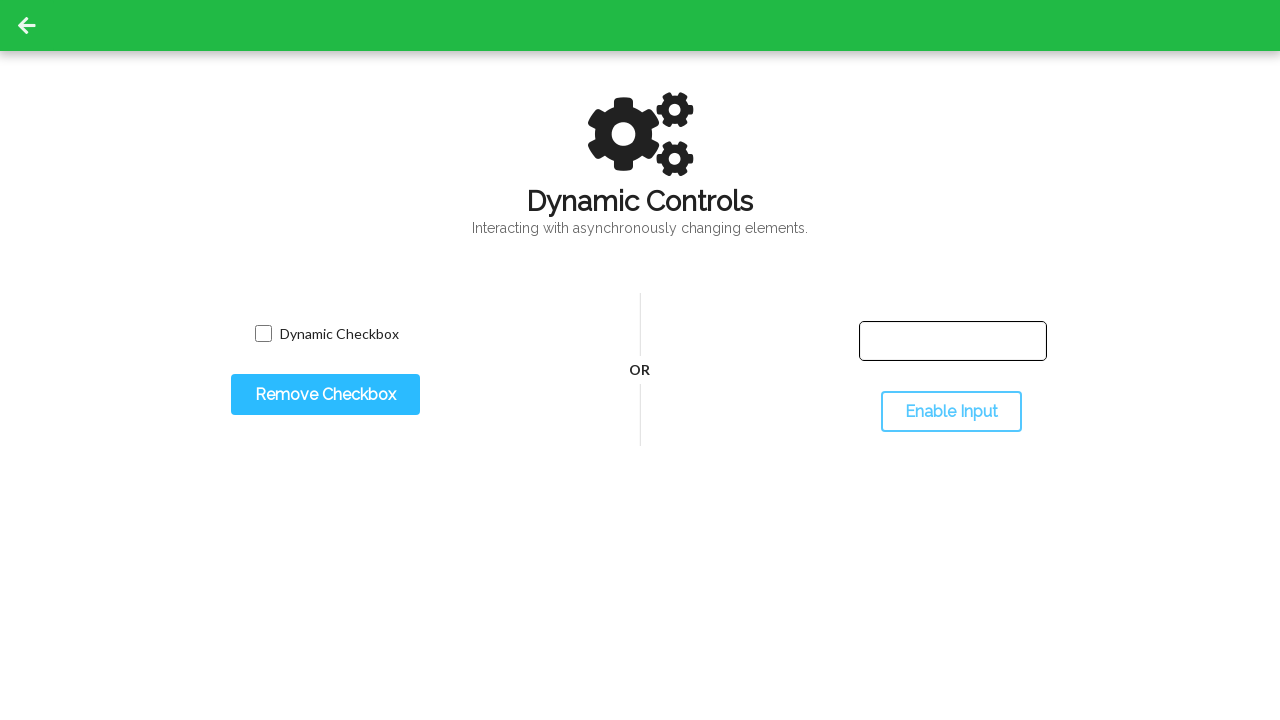

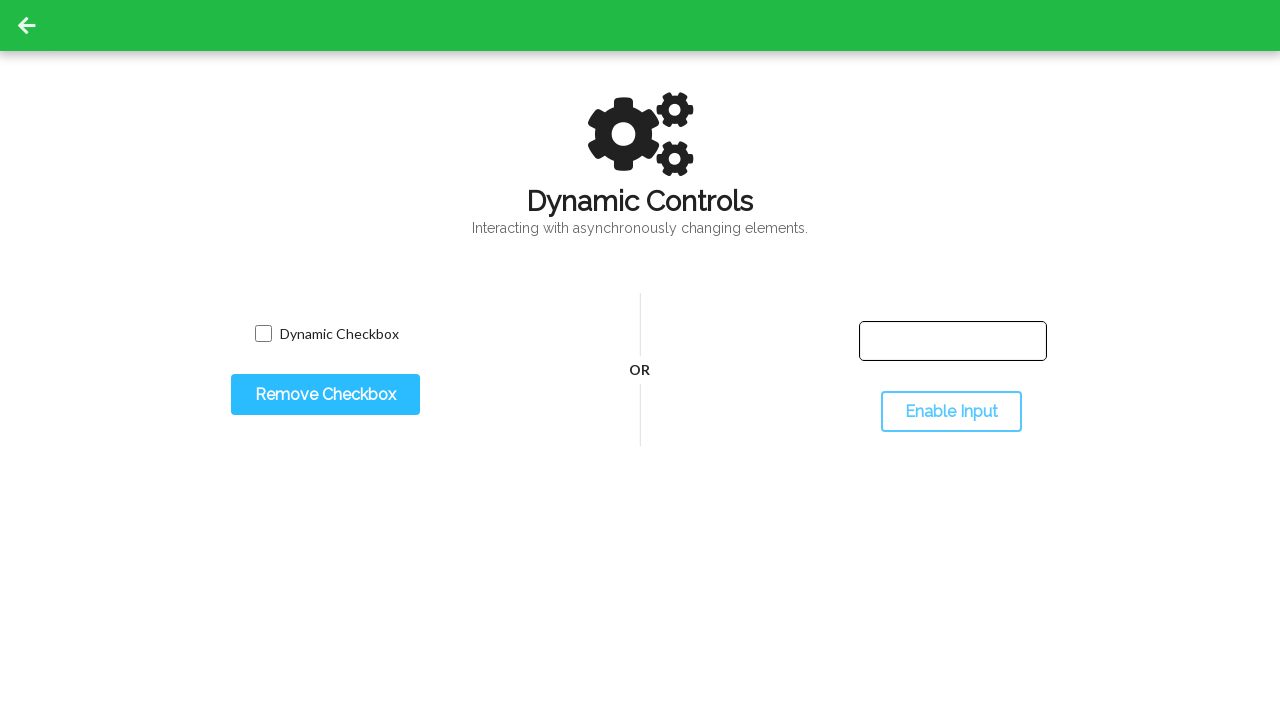